Tests HTML5 drag and drop by dragging column A to column B position using click and hold actions

Starting URL: http://the-internet.herokuapp.com/drag_and_drop

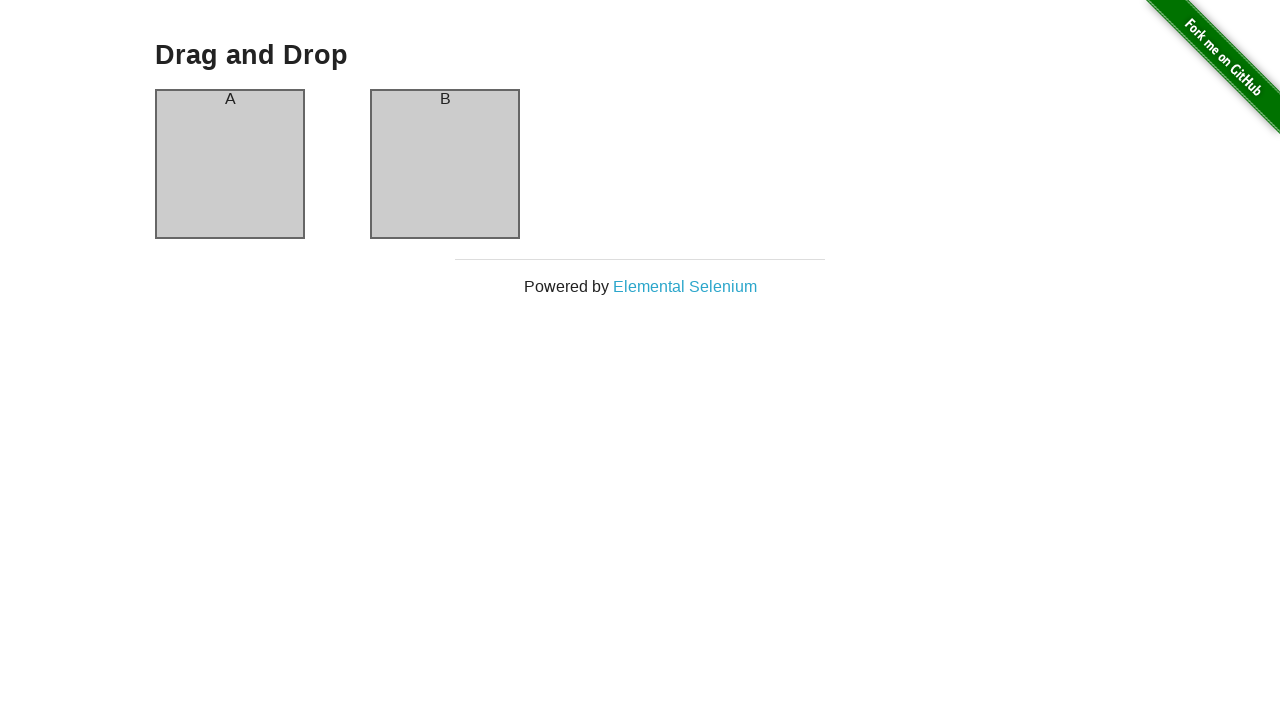

Located source element (column A)
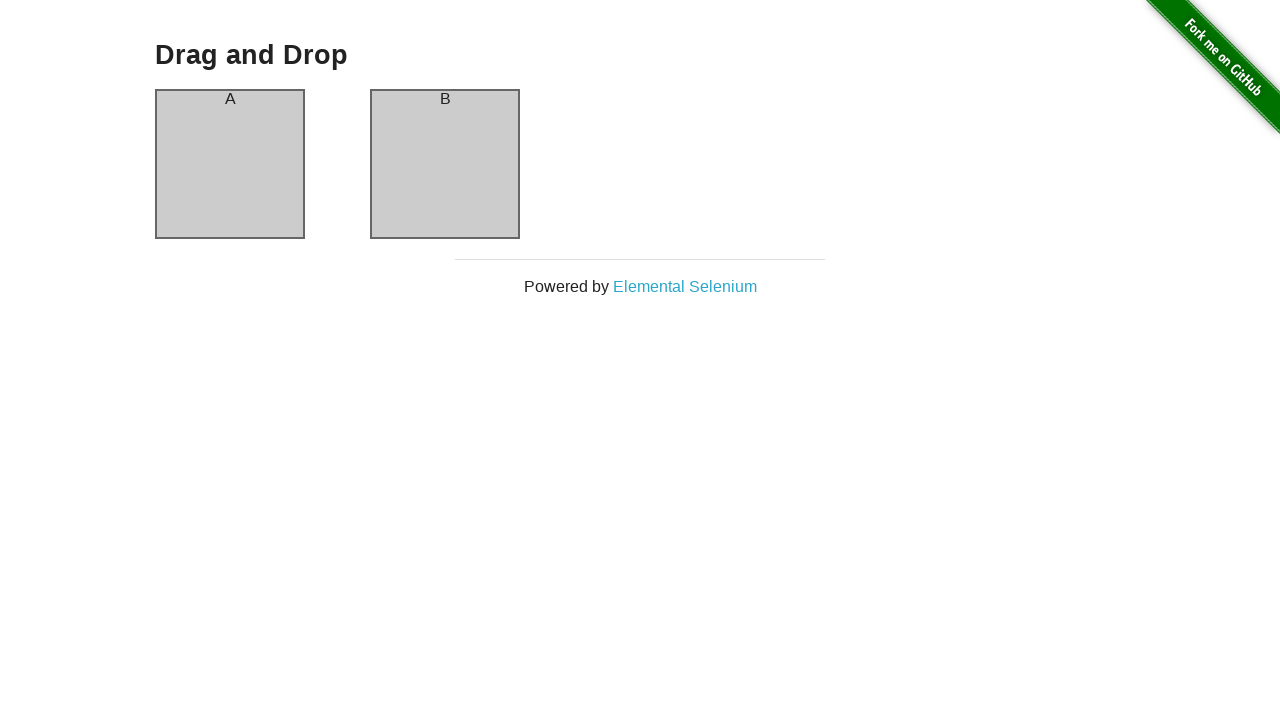

Located target element (column B)
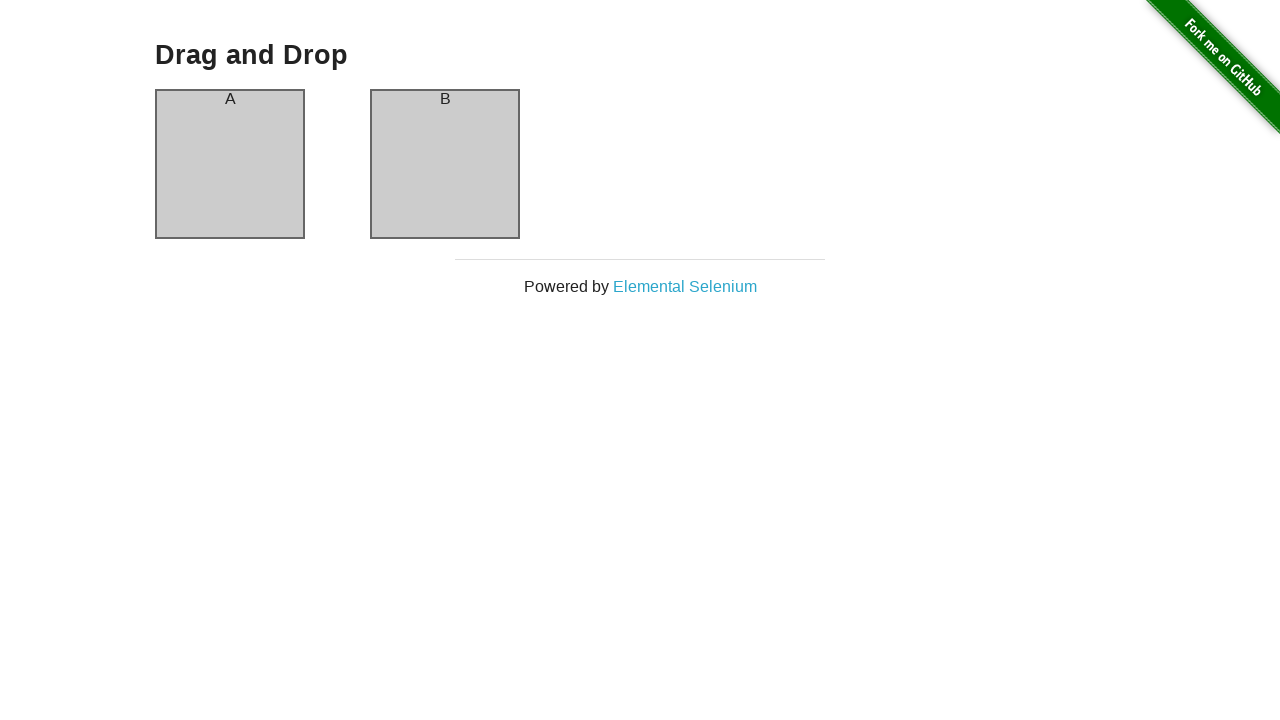

Dragged column A to column B position at (445, 164)
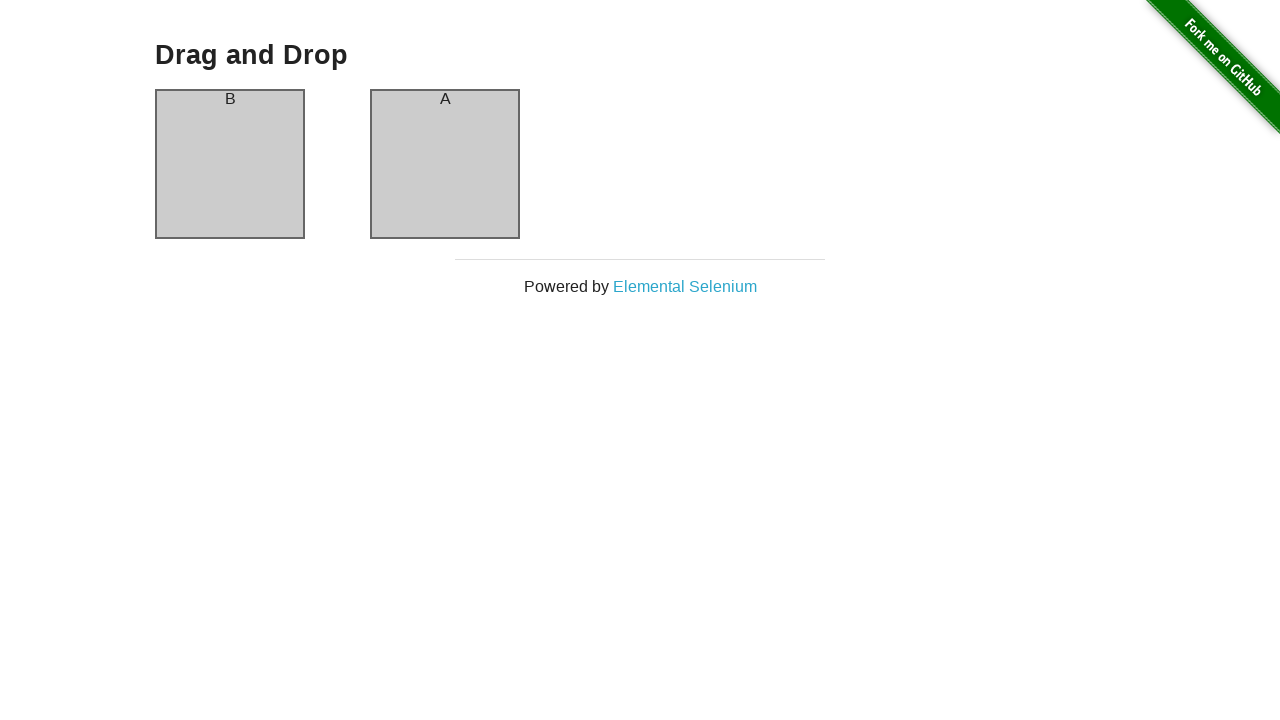

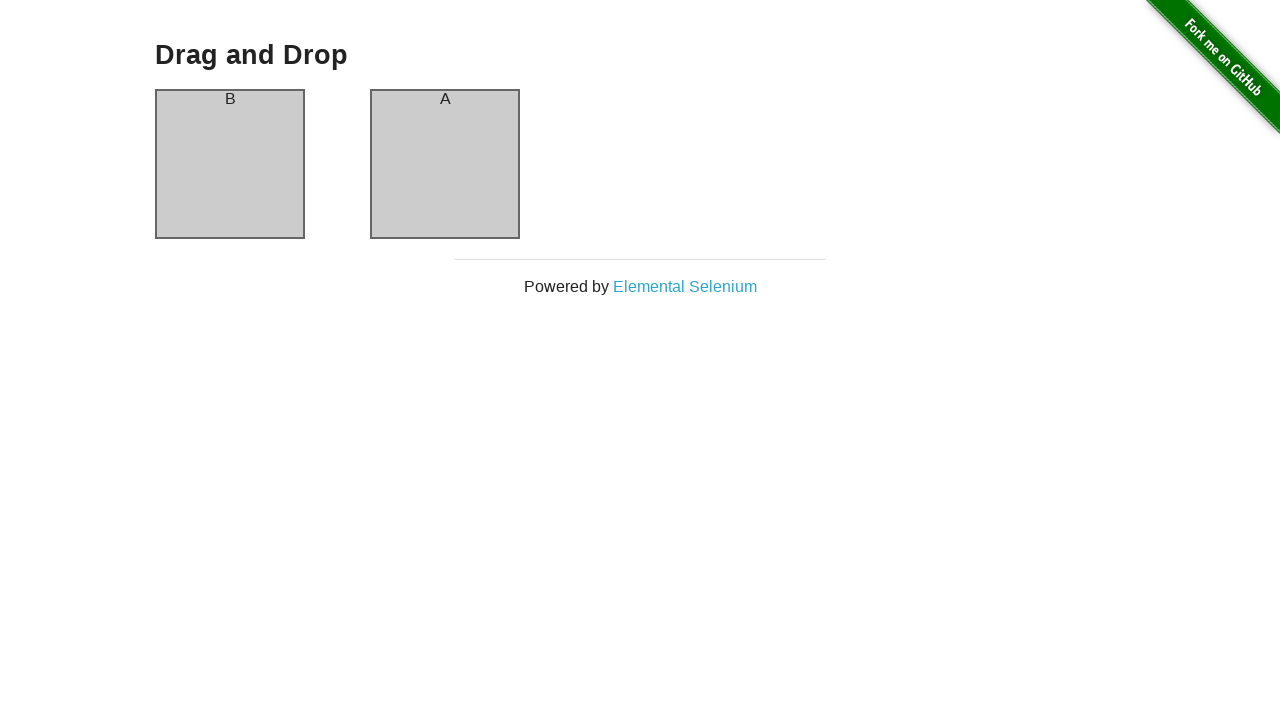